Tests dynamic loading by clicking start button and waiting for hidden element to become visible, then testing element that renders after loading

Starting URL: https://the-internet.herokuapp.com

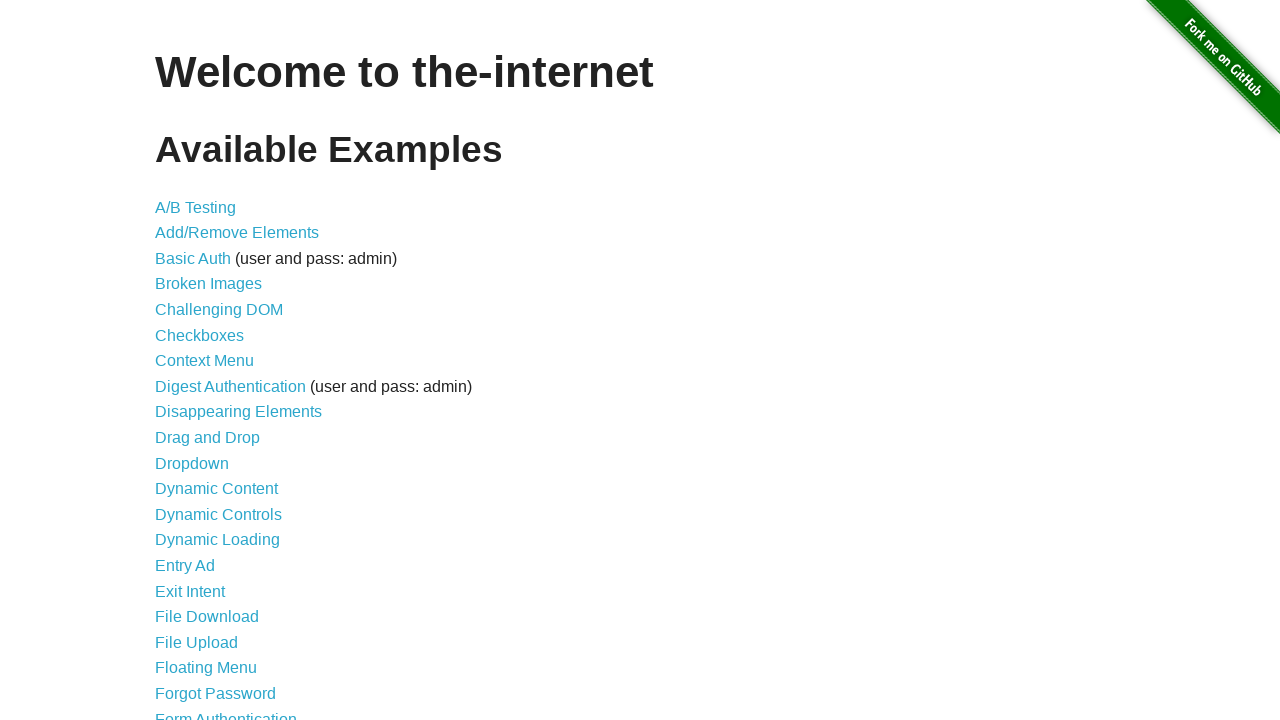

Clicked on Dynamic Loading link at (218, 540) on a[href='/dynamic_loading']
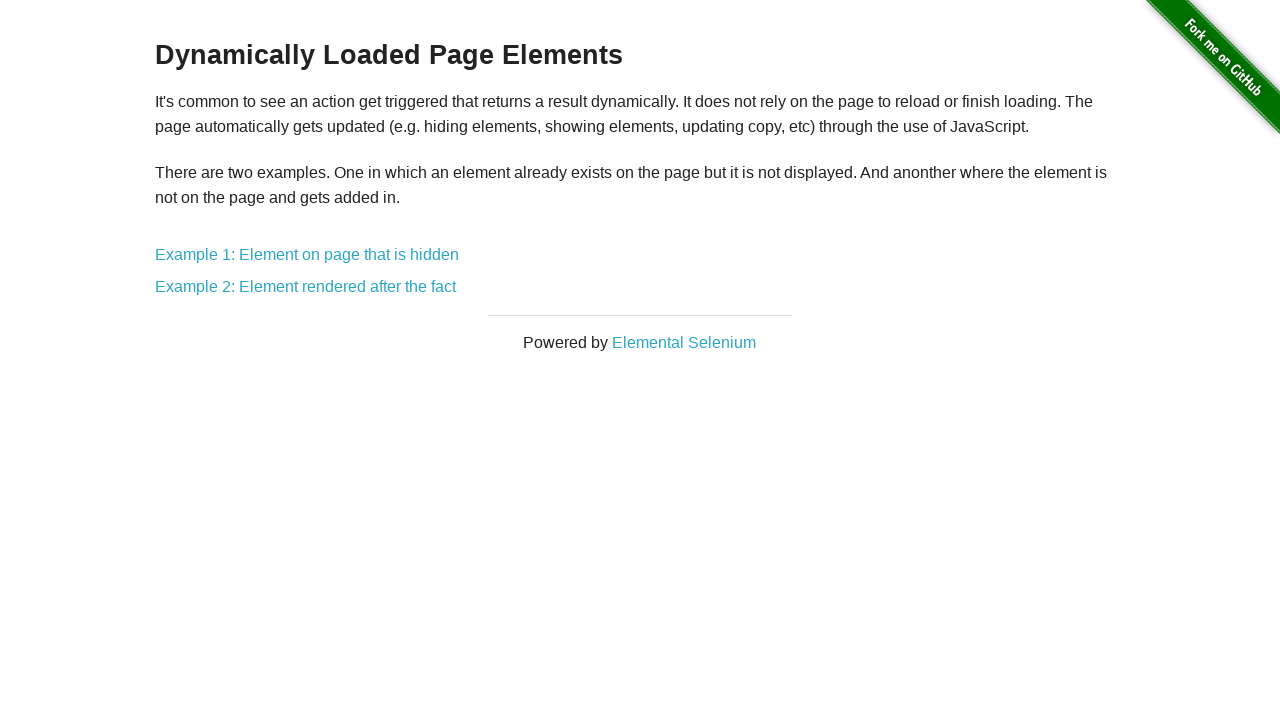

Clicked on Example 1 (hidden element) at (307, 255) on a[href='/dynamic_loading/1']
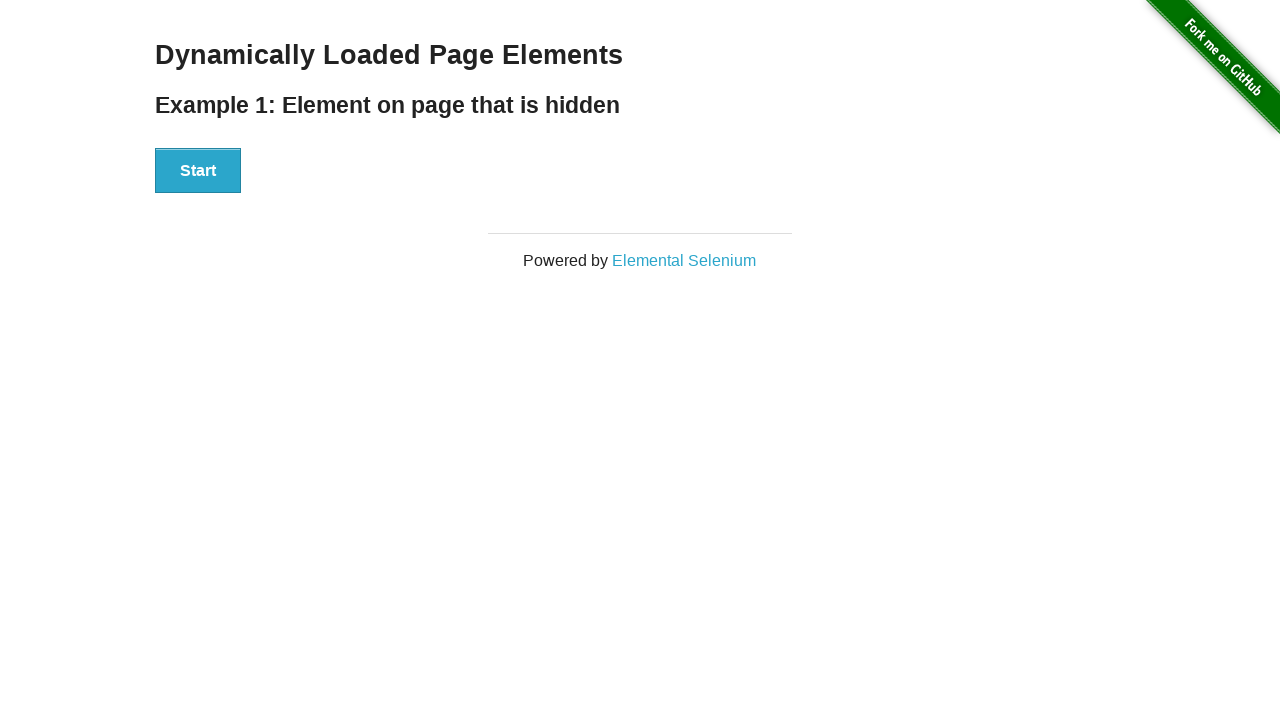

Clicked Start button for Example 1 at (198, 171) on #start button
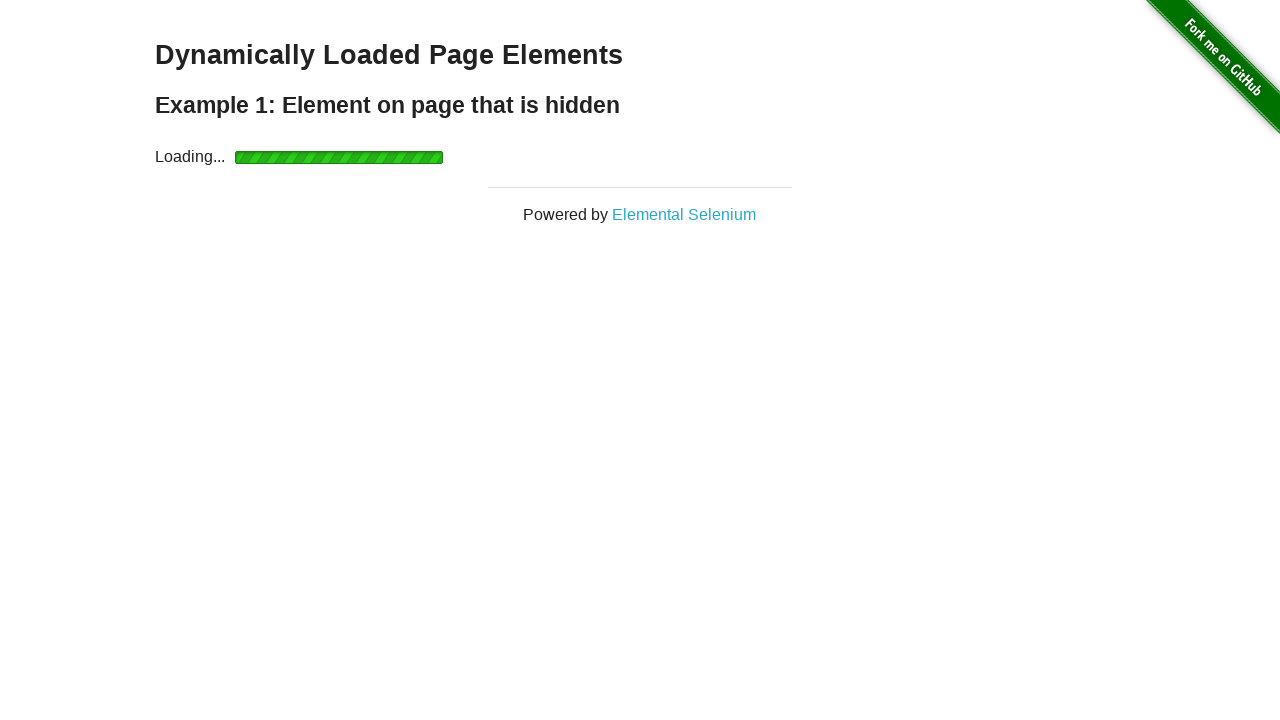

Hidden element became visible after loading
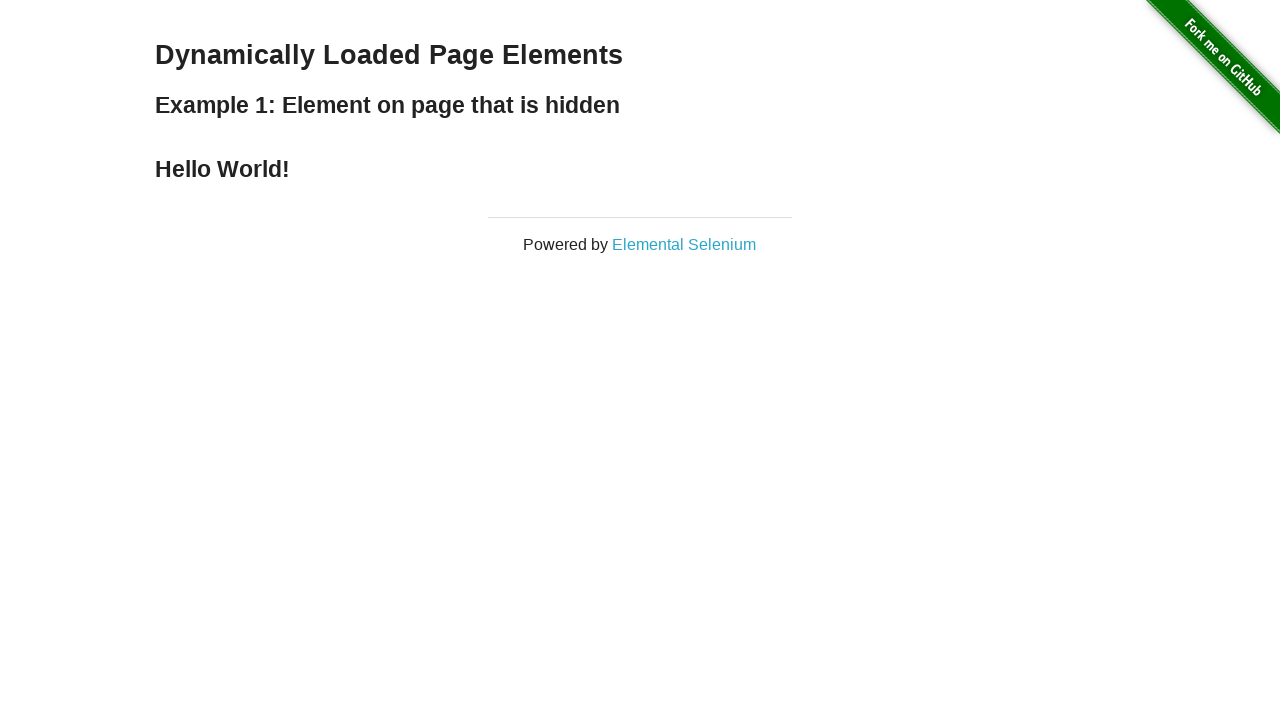

Navigated back to dynamic loading page
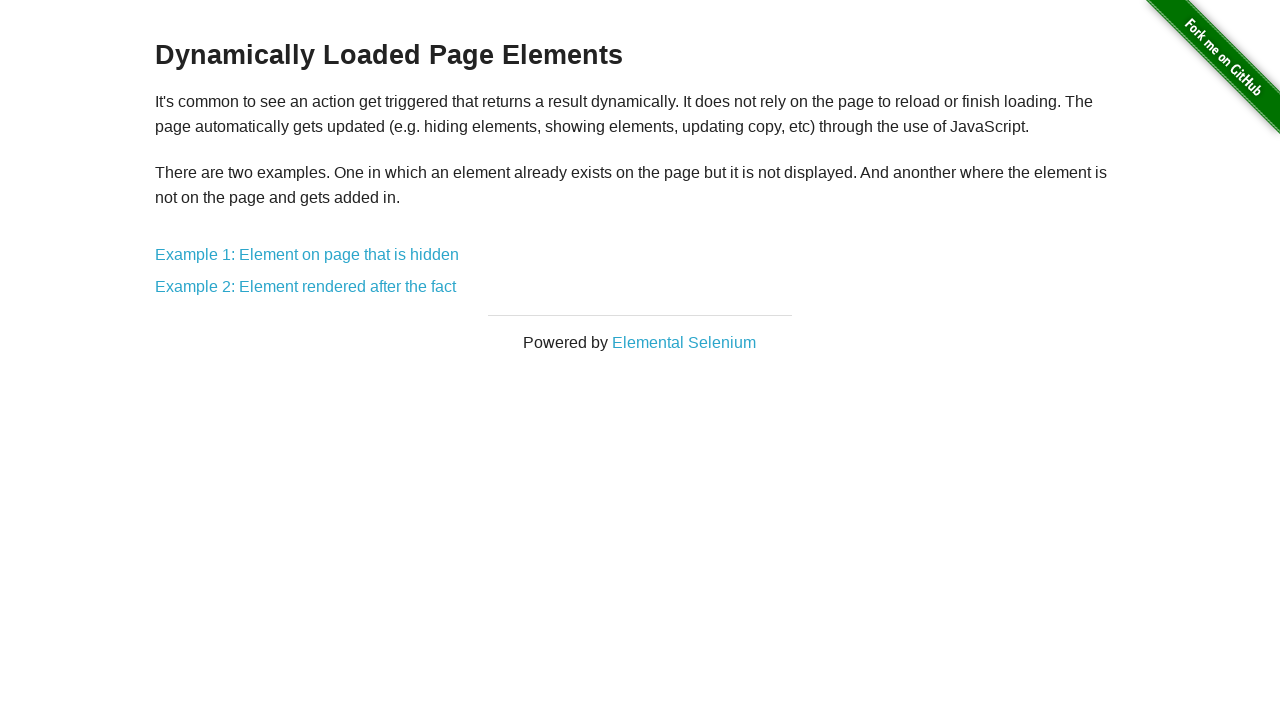

Clicked on Example 2 (element rendered after loading) at (306, 287) on a[href='/dynamic_loading/2']
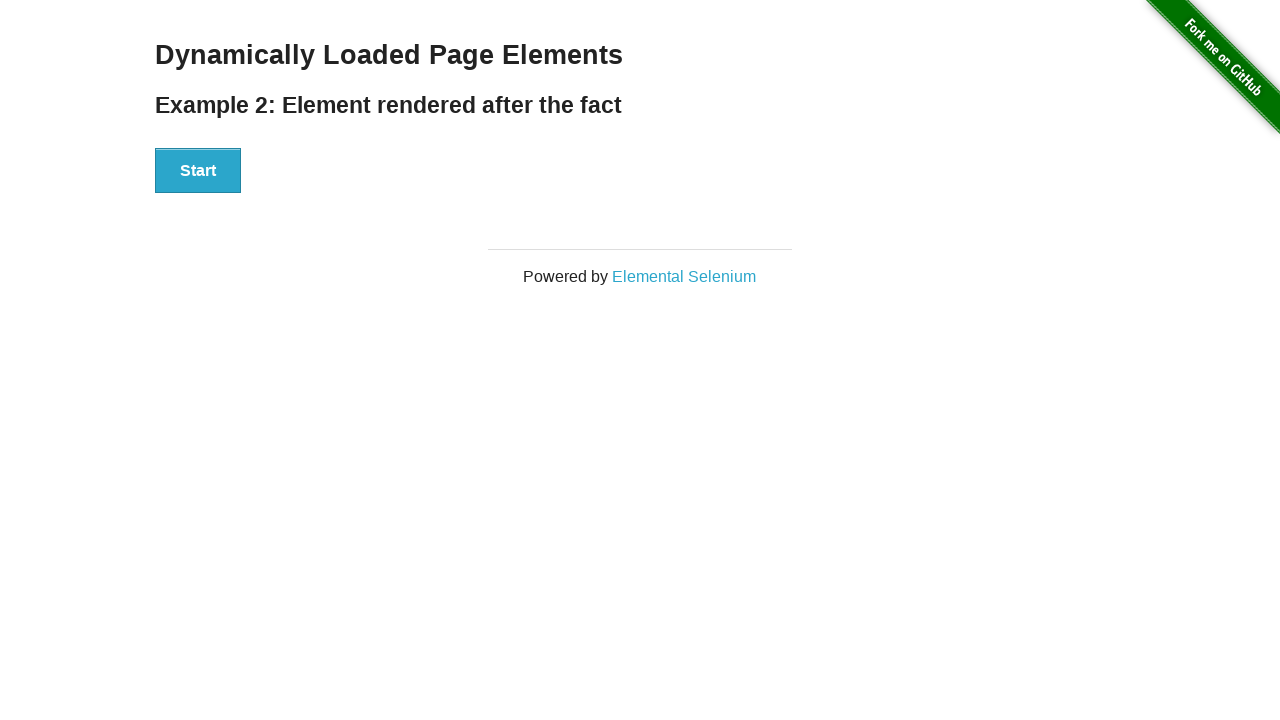

Clicked Start button for Example 2 at (198, 171) on #start button
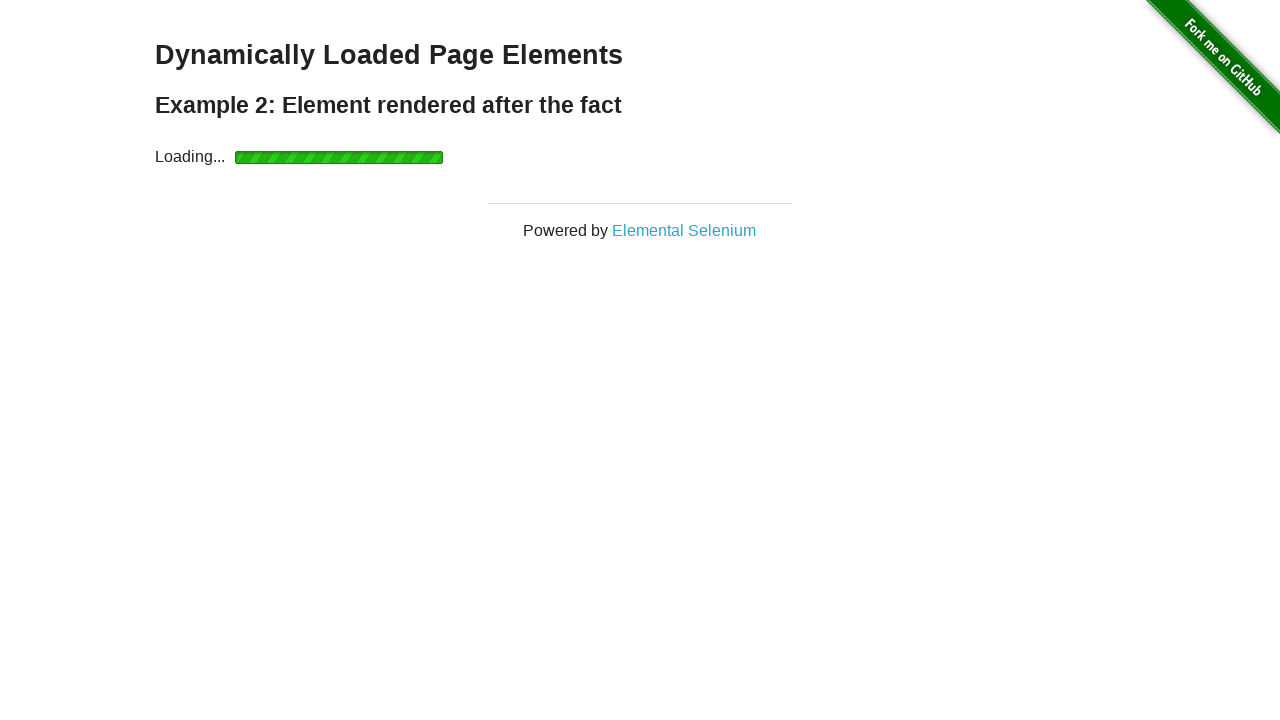

Element rendered and became visible after loading
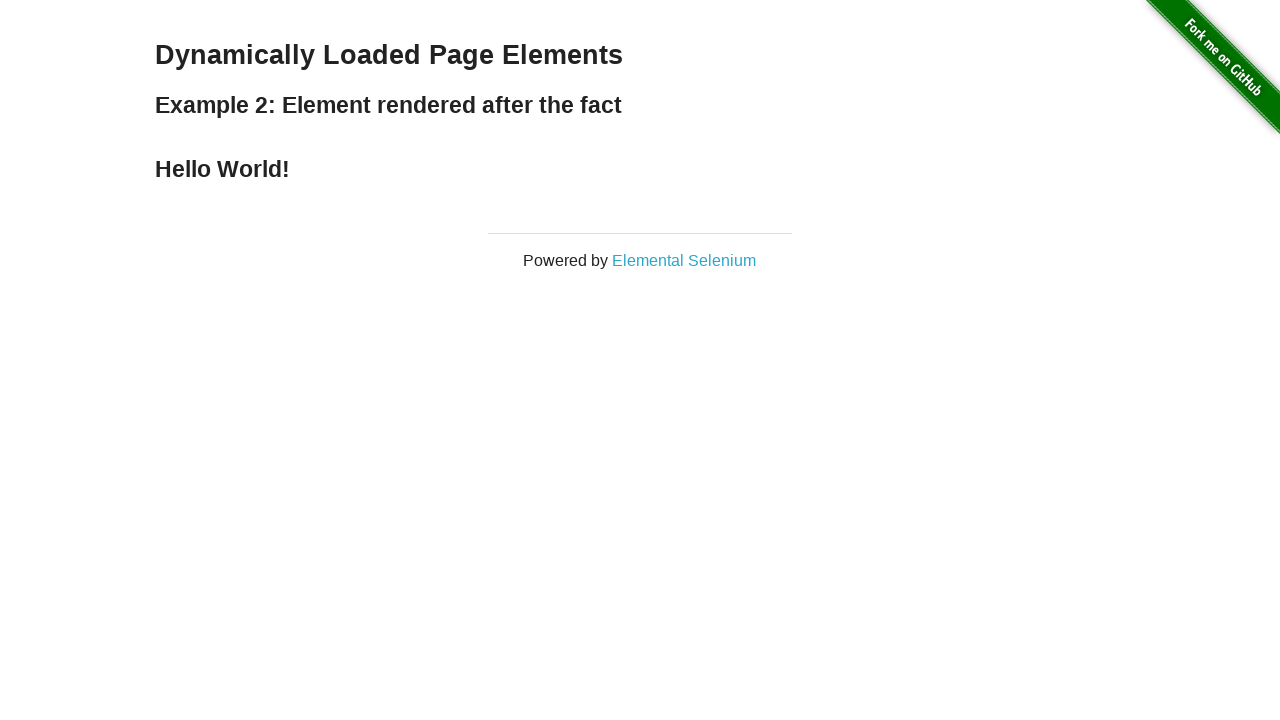

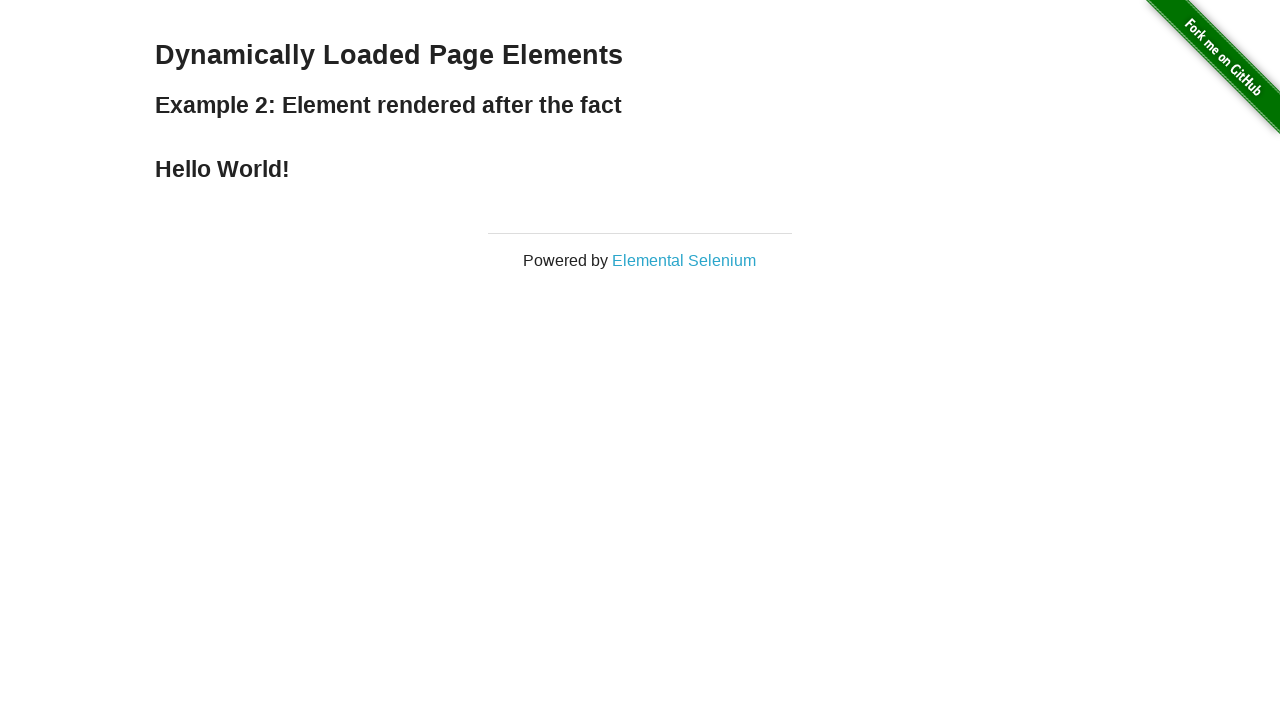